Tests basic form interactions on a QA practice page including selecting a radio button, choosing a dropdown option, and checking a checkbox

Starting URL: http://www.qaclickacademy.com/practice.php

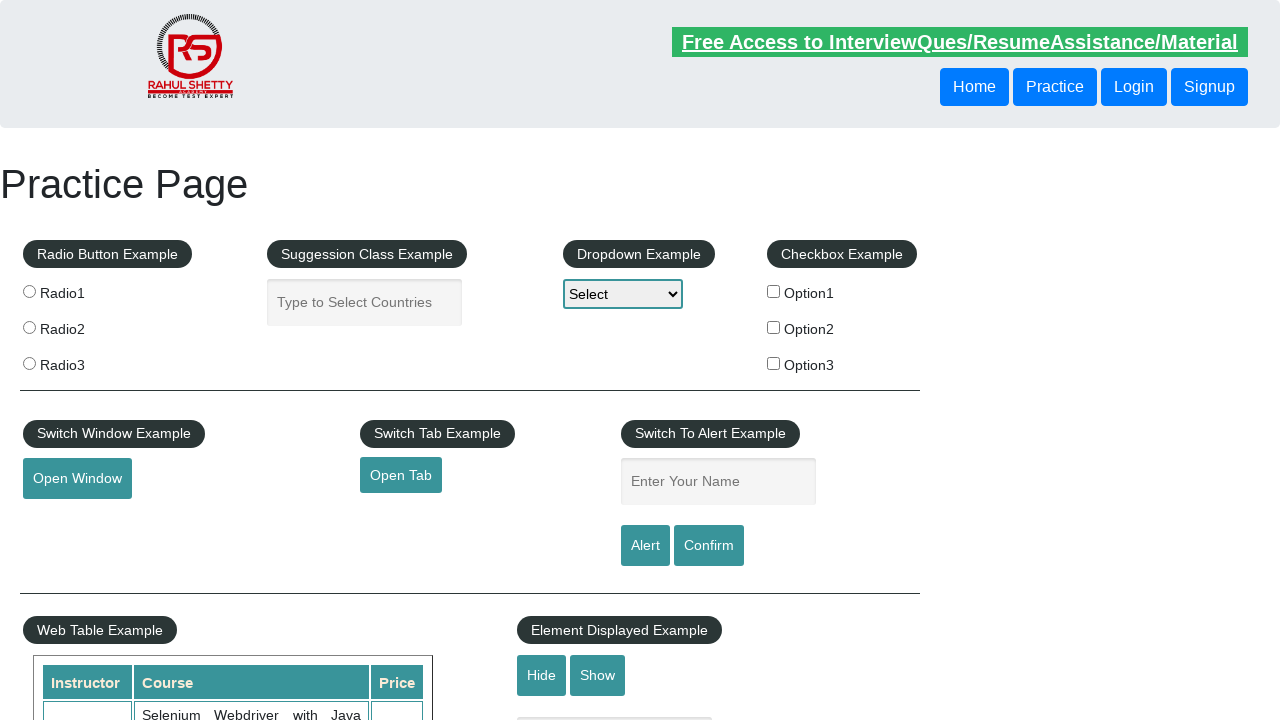

Selected radio button 'radio1' at (29, 291) on input[value='radio1']
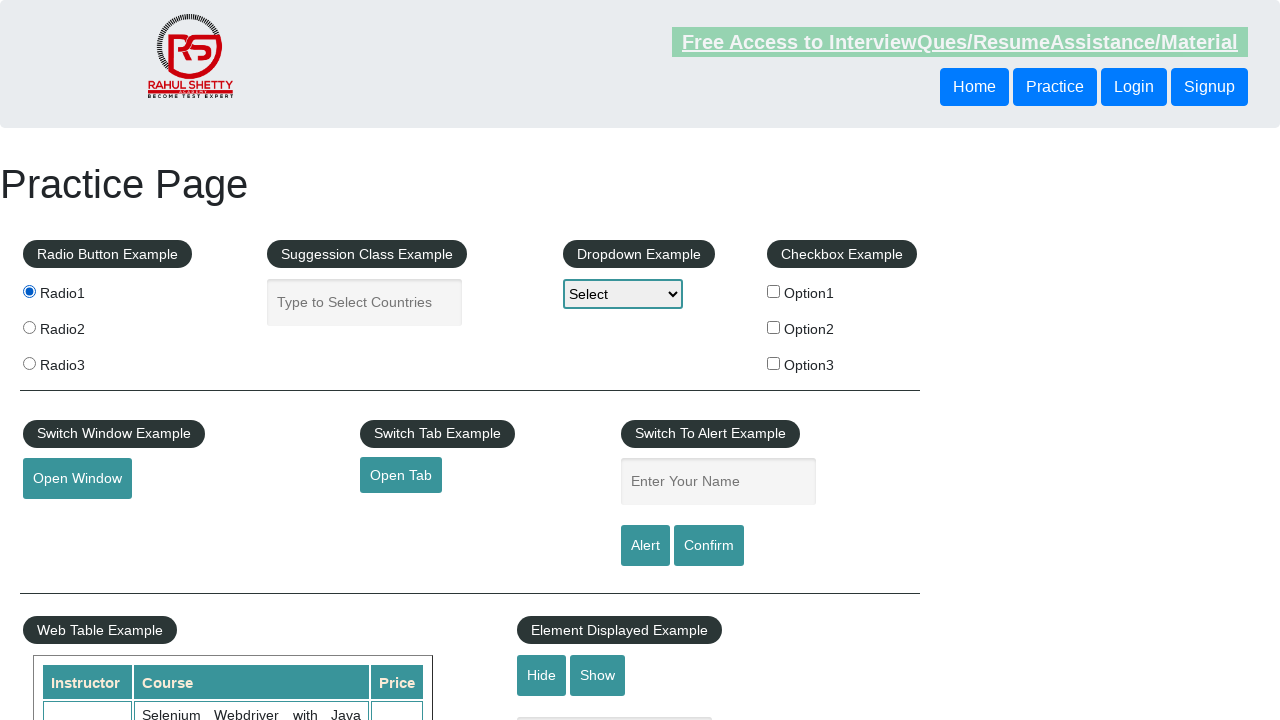

Selected dropdown option at index 2 on #dropdown-class-example
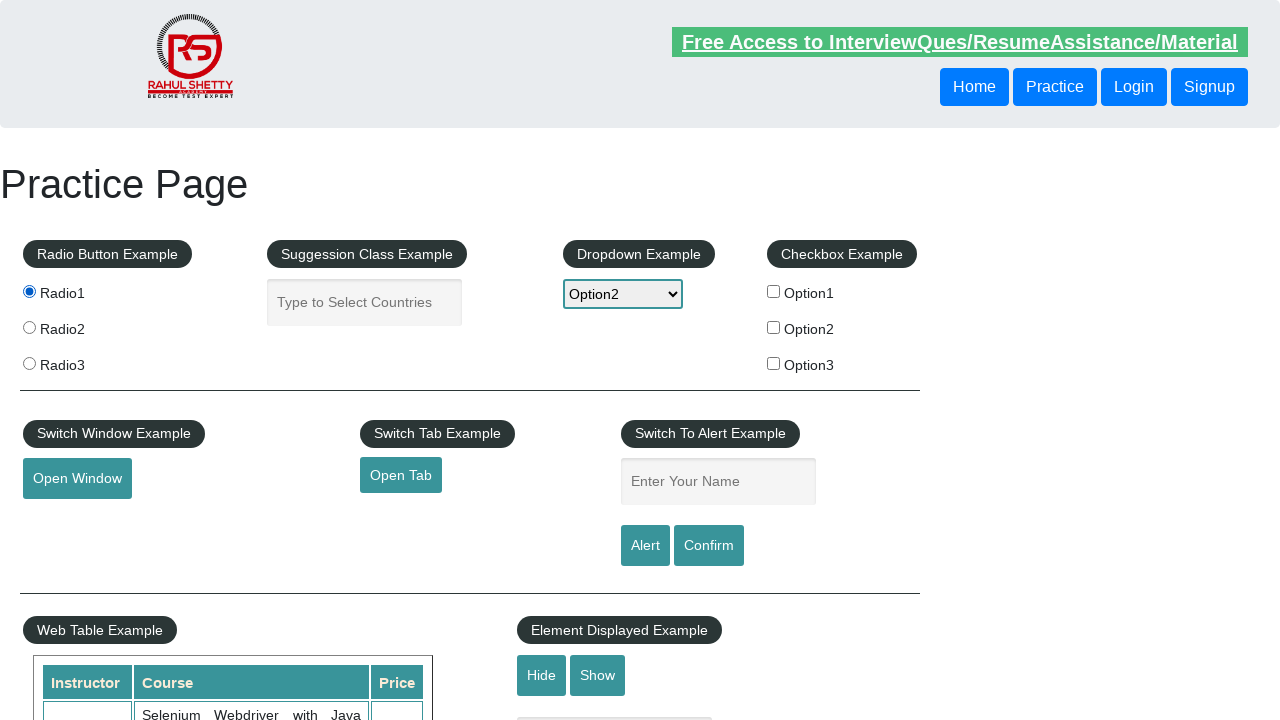

Checked checkbox 'option1' at (774, 291) on input[value='option1']
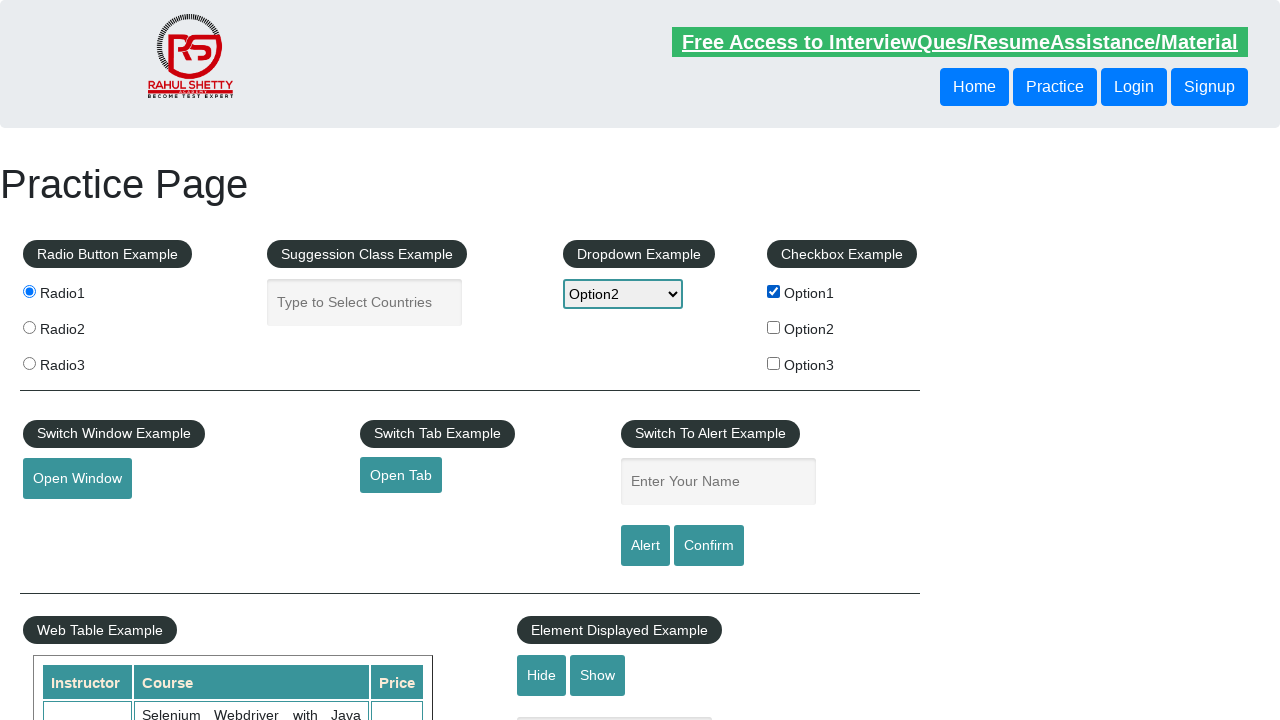

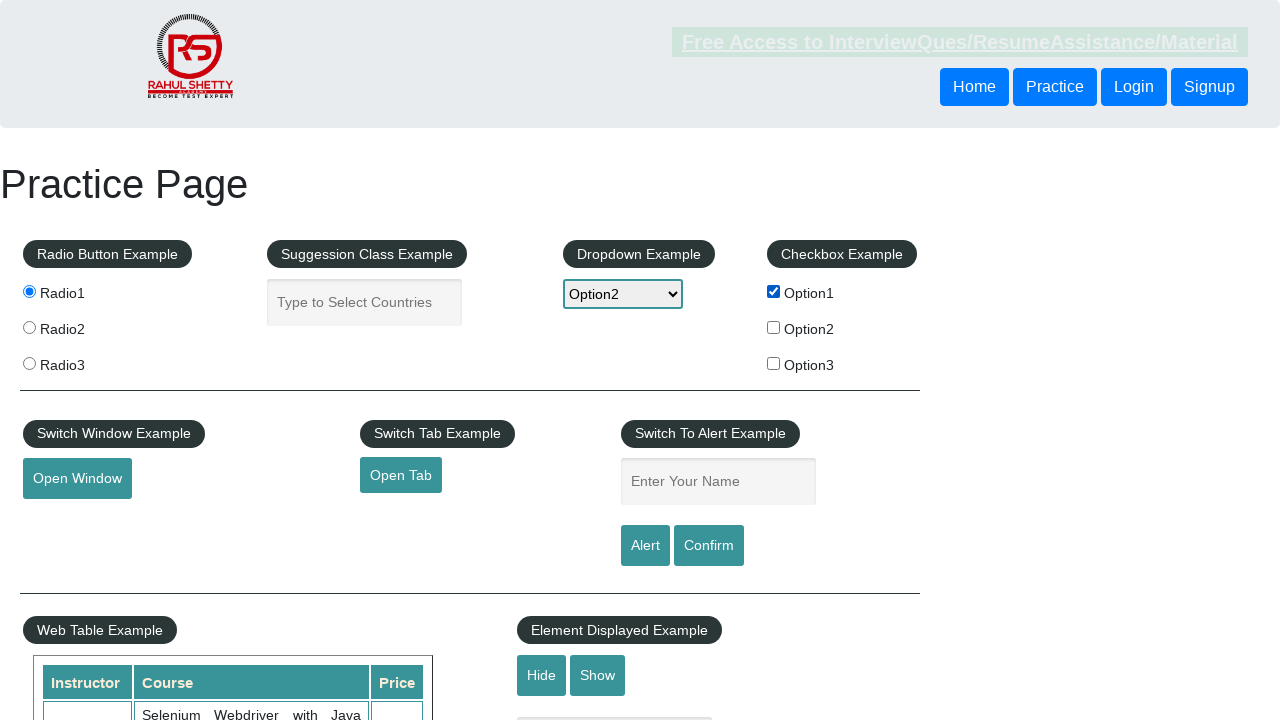